Tests product search functionality on testotomasyonu.com by searching for "phone", verifying products are found, clicking the first product, and verifying the product description contains "phone".

Starting URL: https://www.testotomasyonu.com

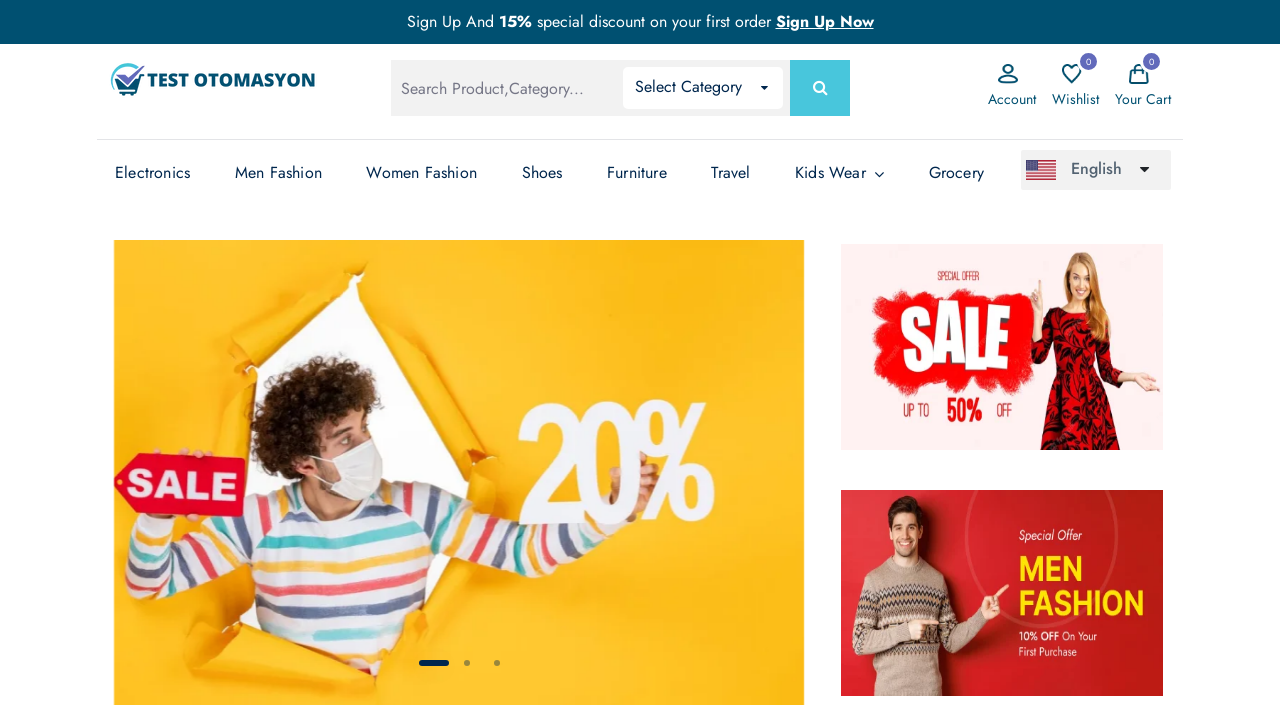

Filled search box with 'phone' on .search-input
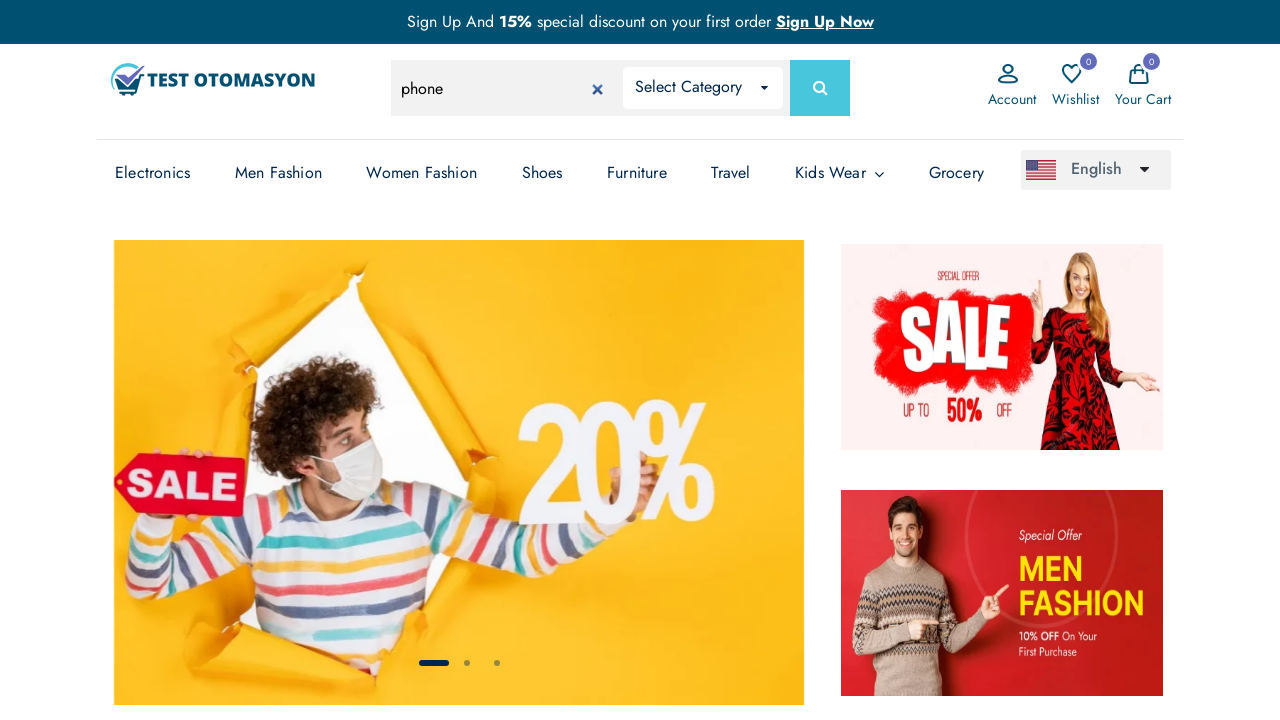

Pressed Enter to submit search on .search-input
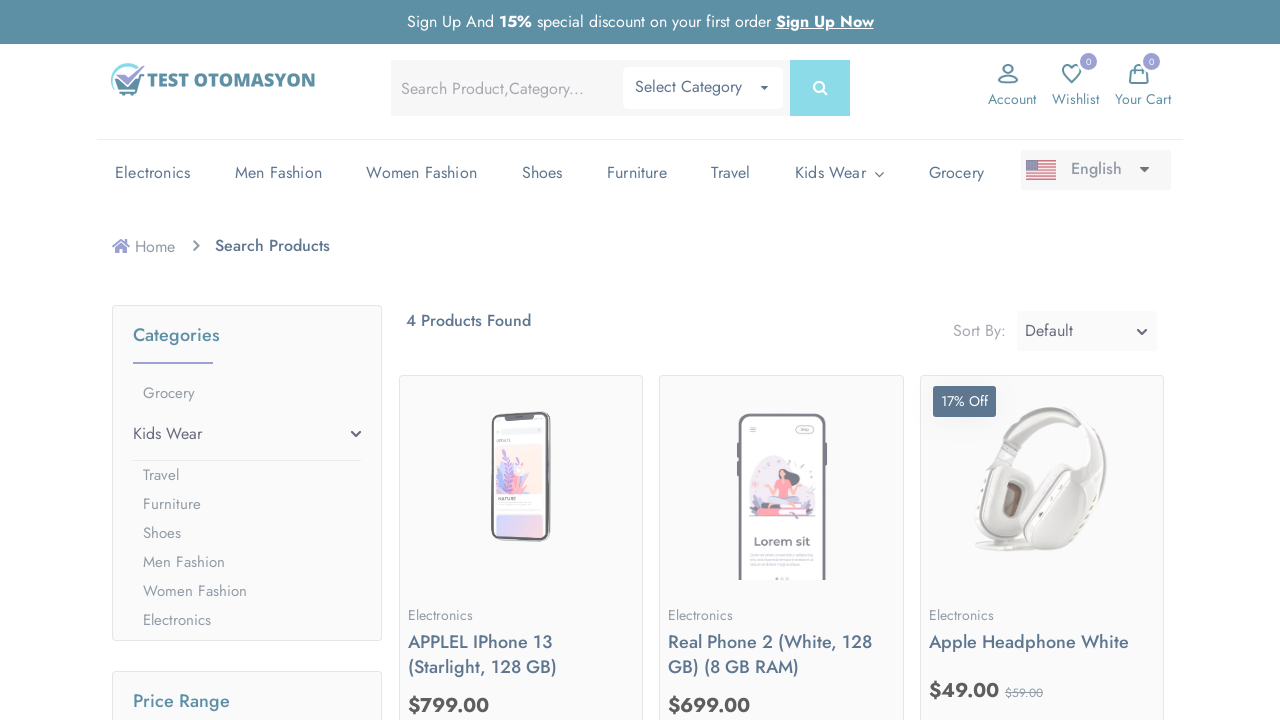

Search results loaded and product count displayed
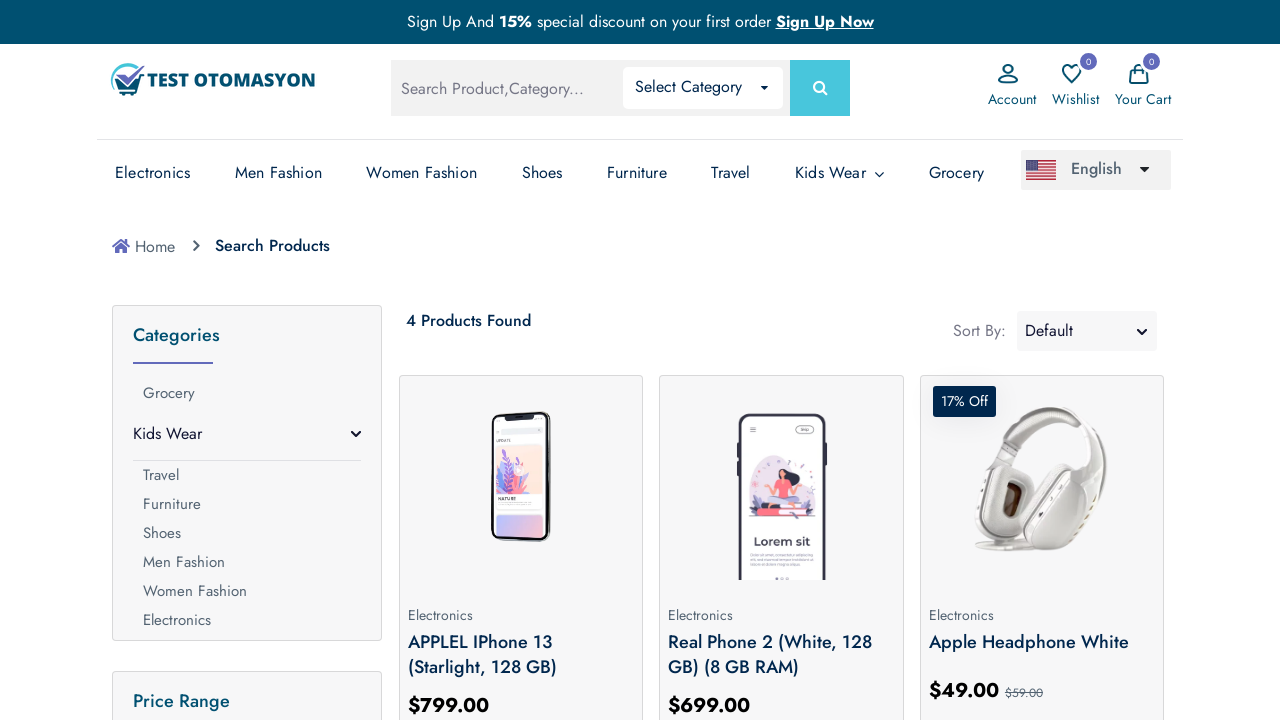

Clicked on first product from search results at (521, 480) on .prod-img >> nth=0
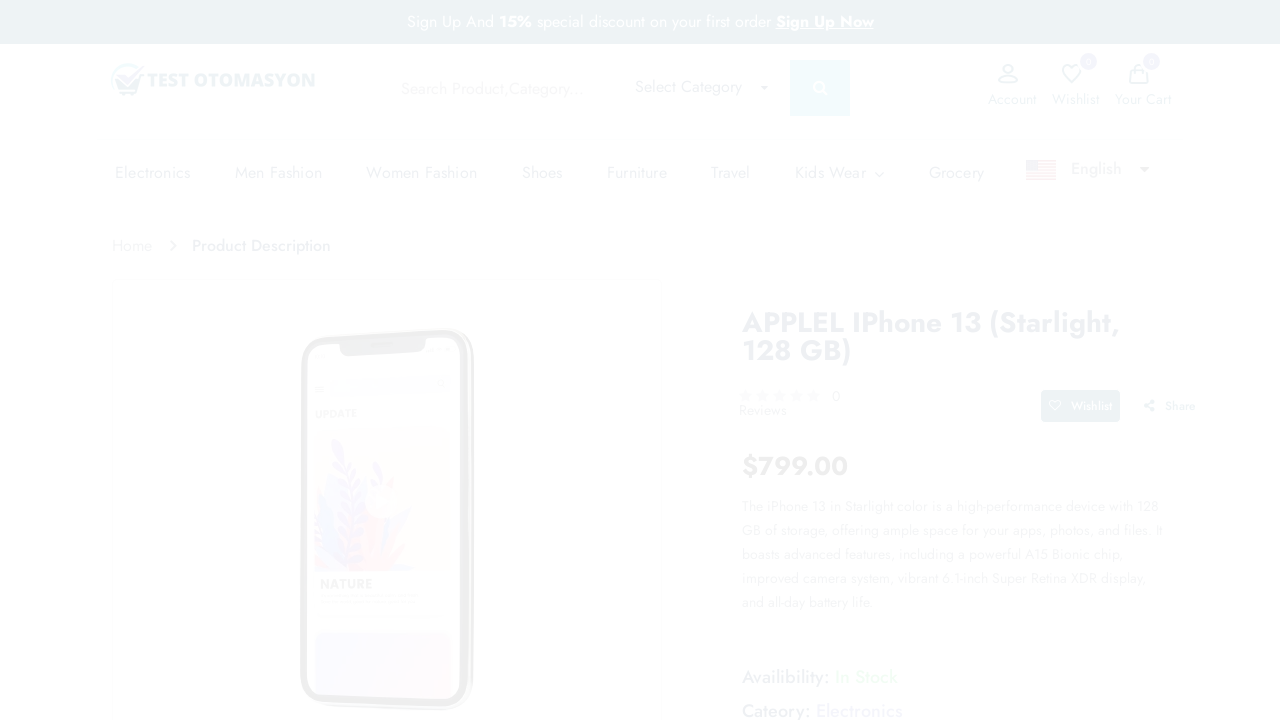

Product detail page loaded with heading visible
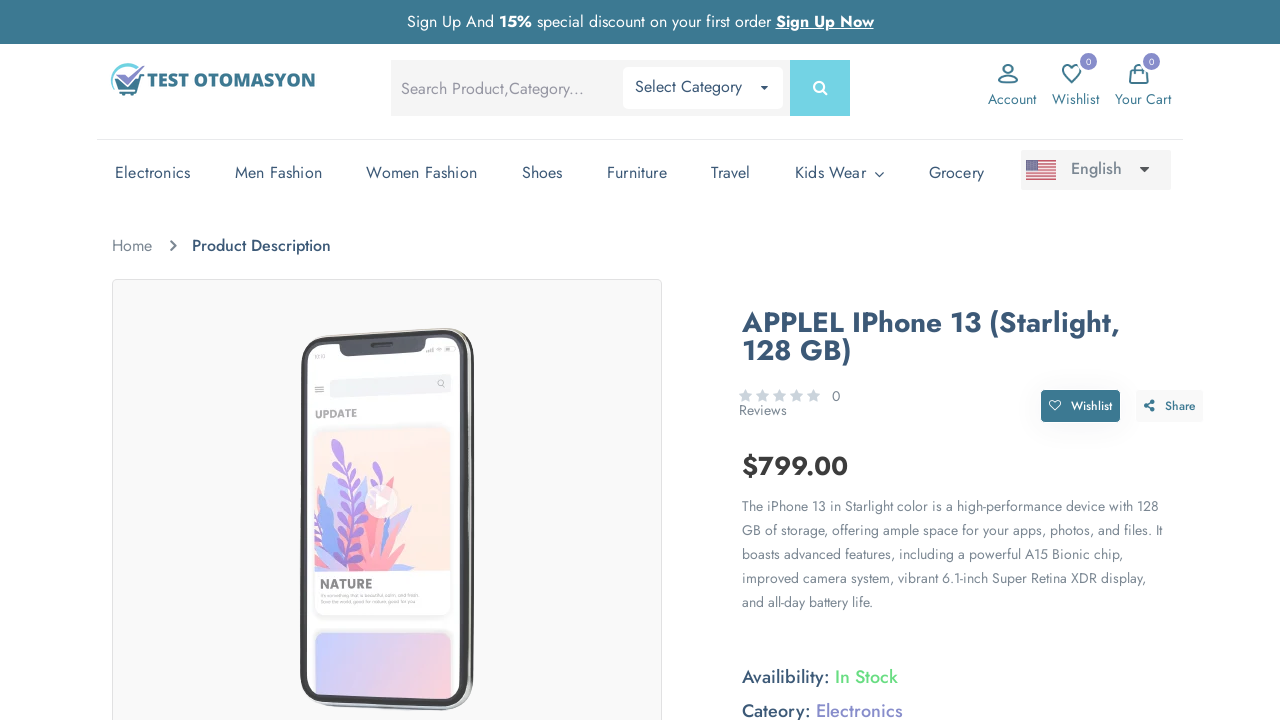

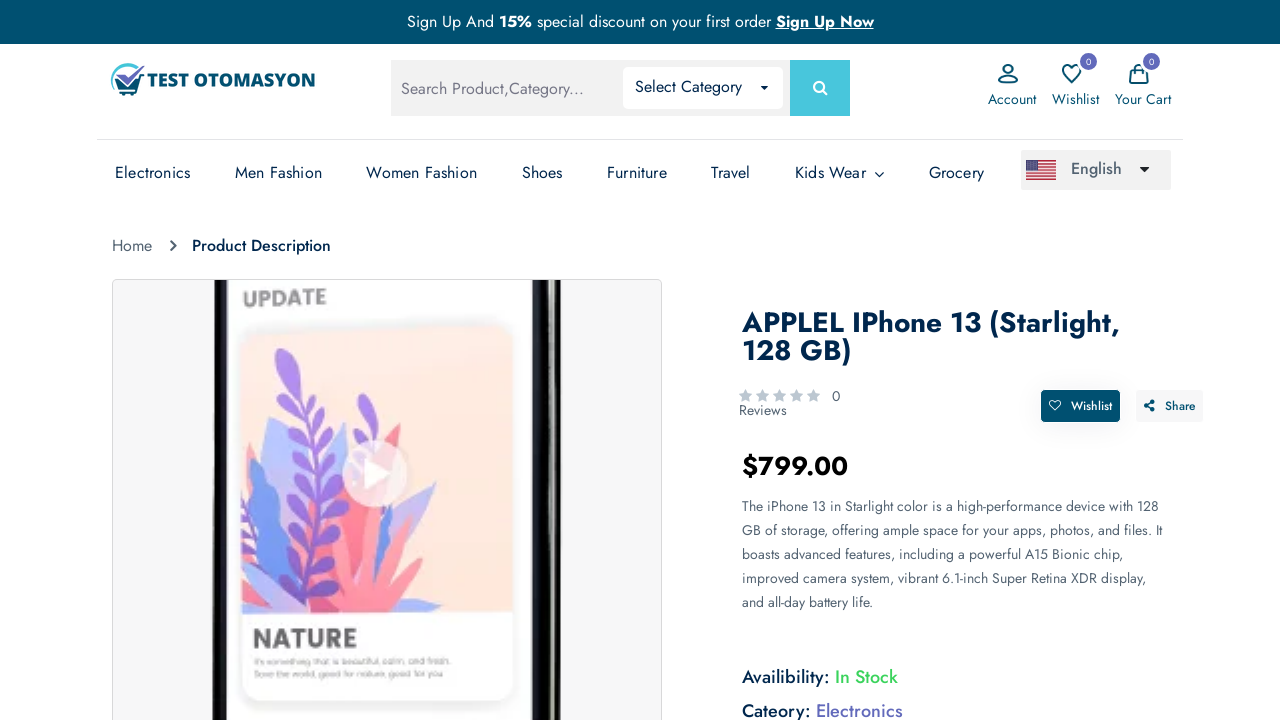